Tests username field validation with mixed case, special characters, numbers, and spaces, length less than 50.

Starting URL: https://buggy.justtestit.org/register

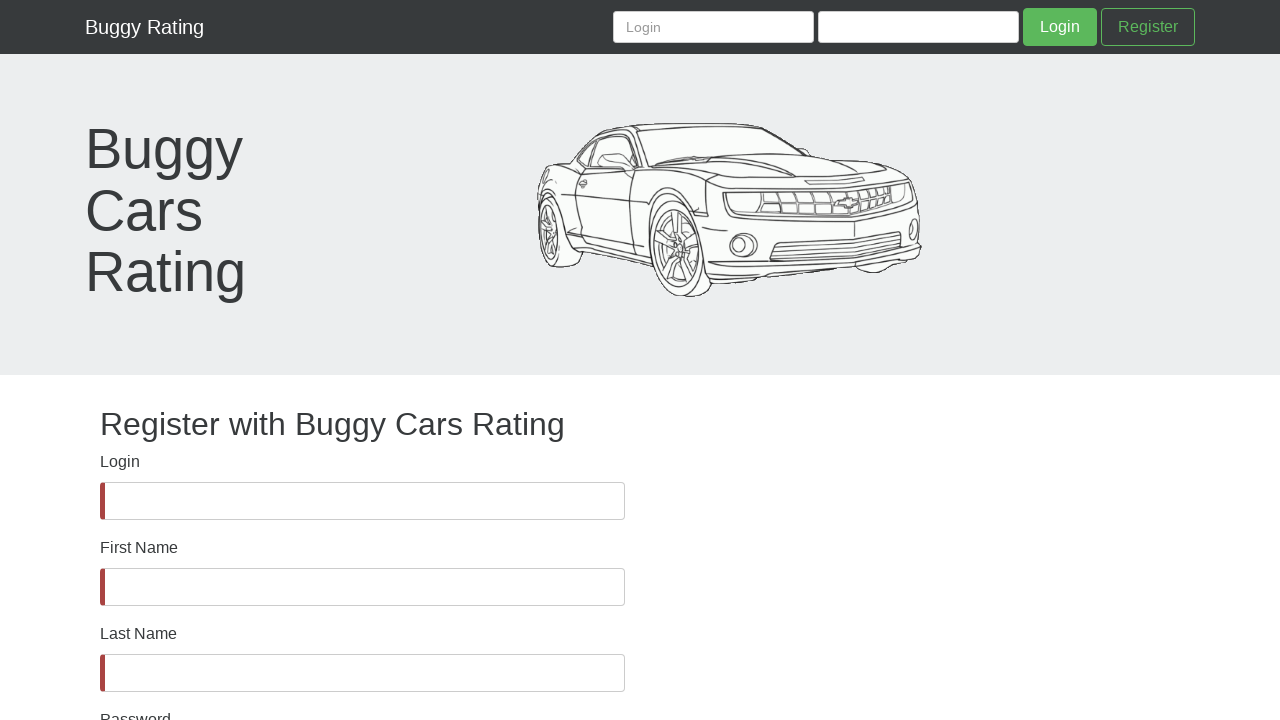

Username field is visible and ready
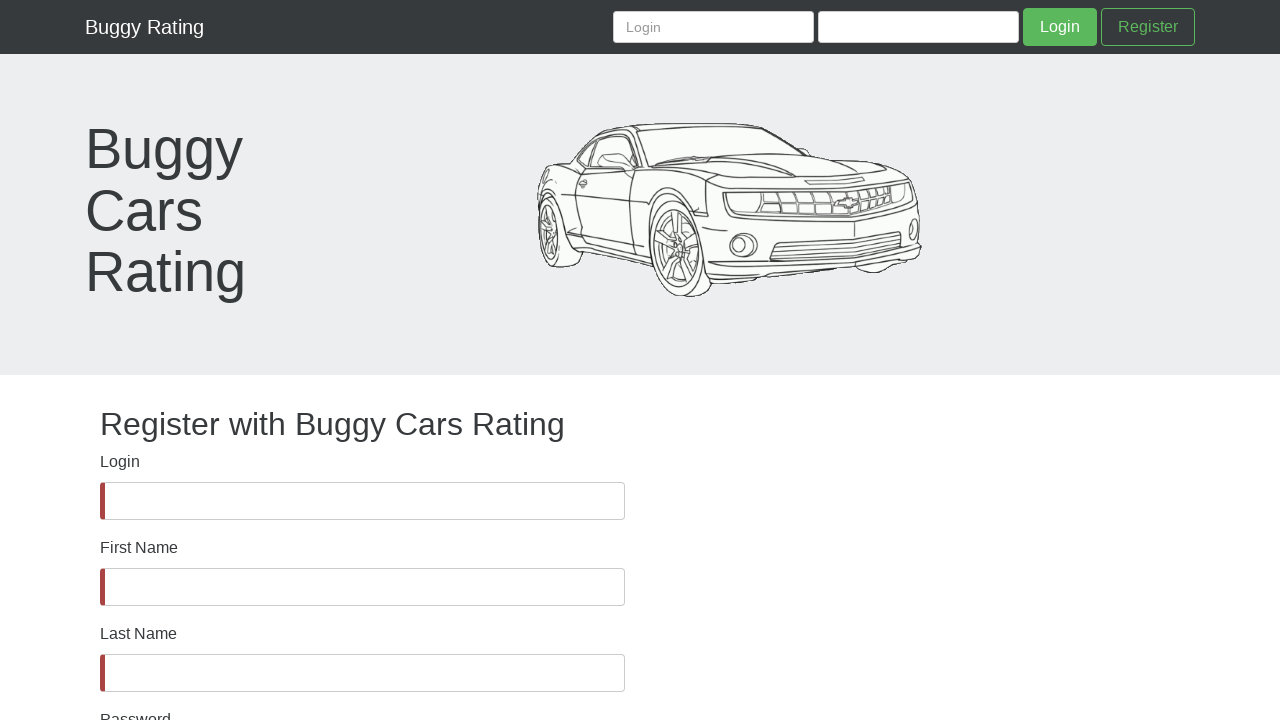

Filled username field with mixed case, special characters, numbers, and spaces (less than 50 characters) on #username
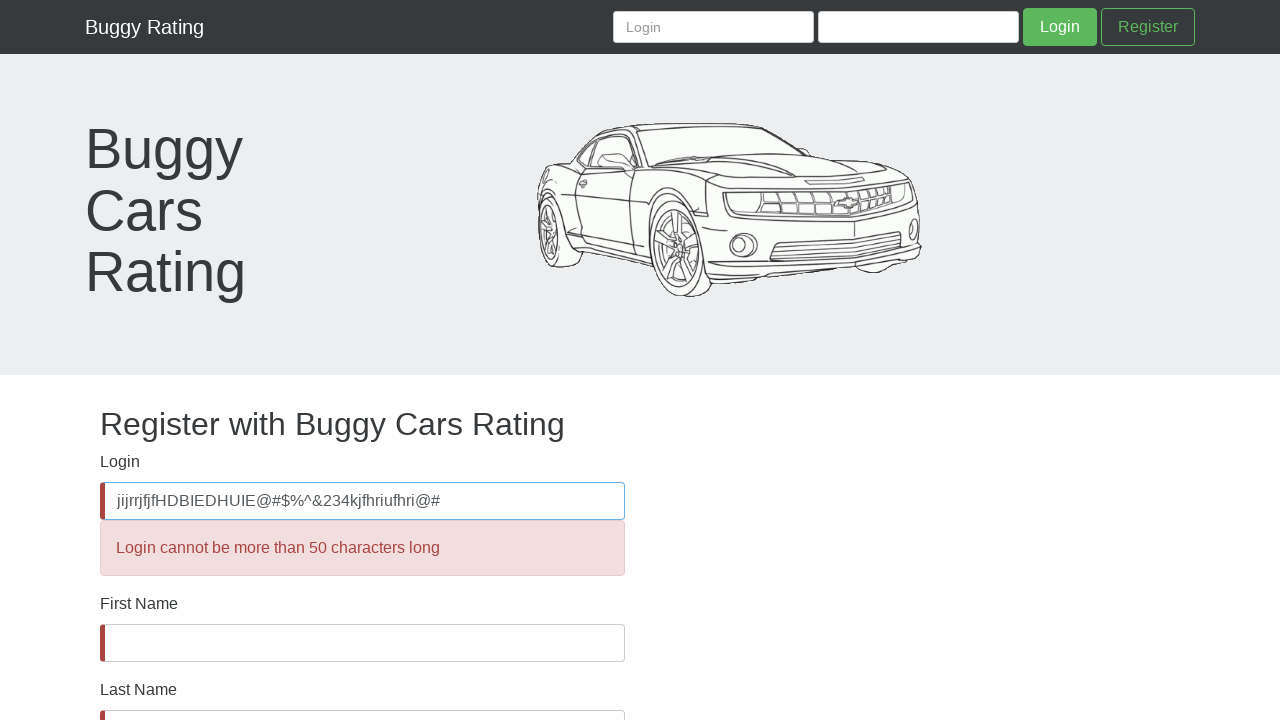

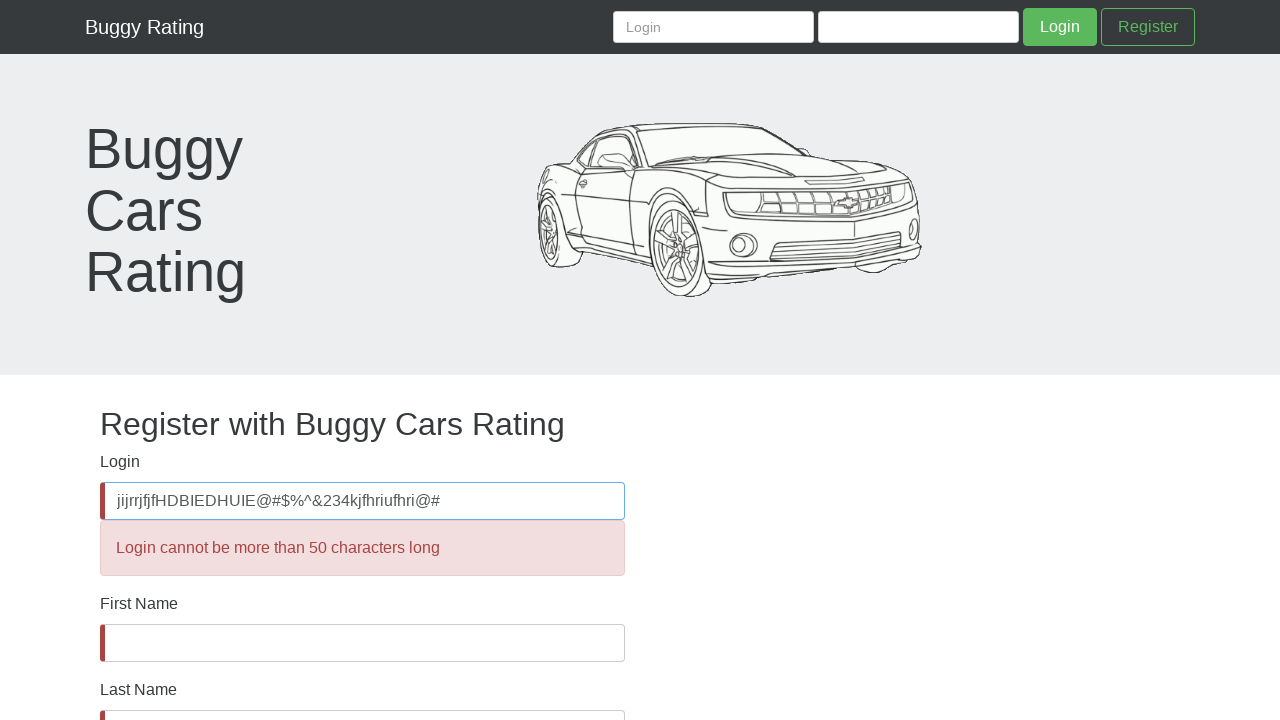